Tests checkbox functionality by toggling the state of two checkboxes and verifying their selection state changes

Starting URL: http://the-internet.herokuapp.com/checkboxes

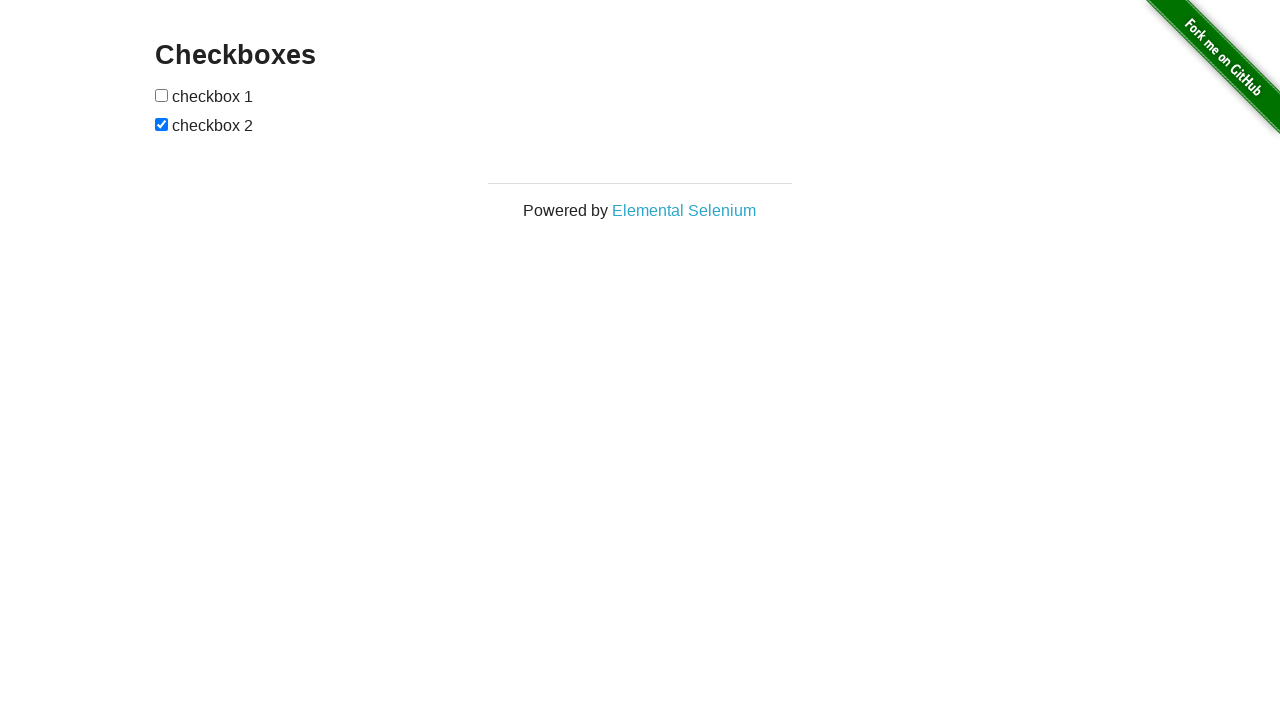

Located first checkbox element
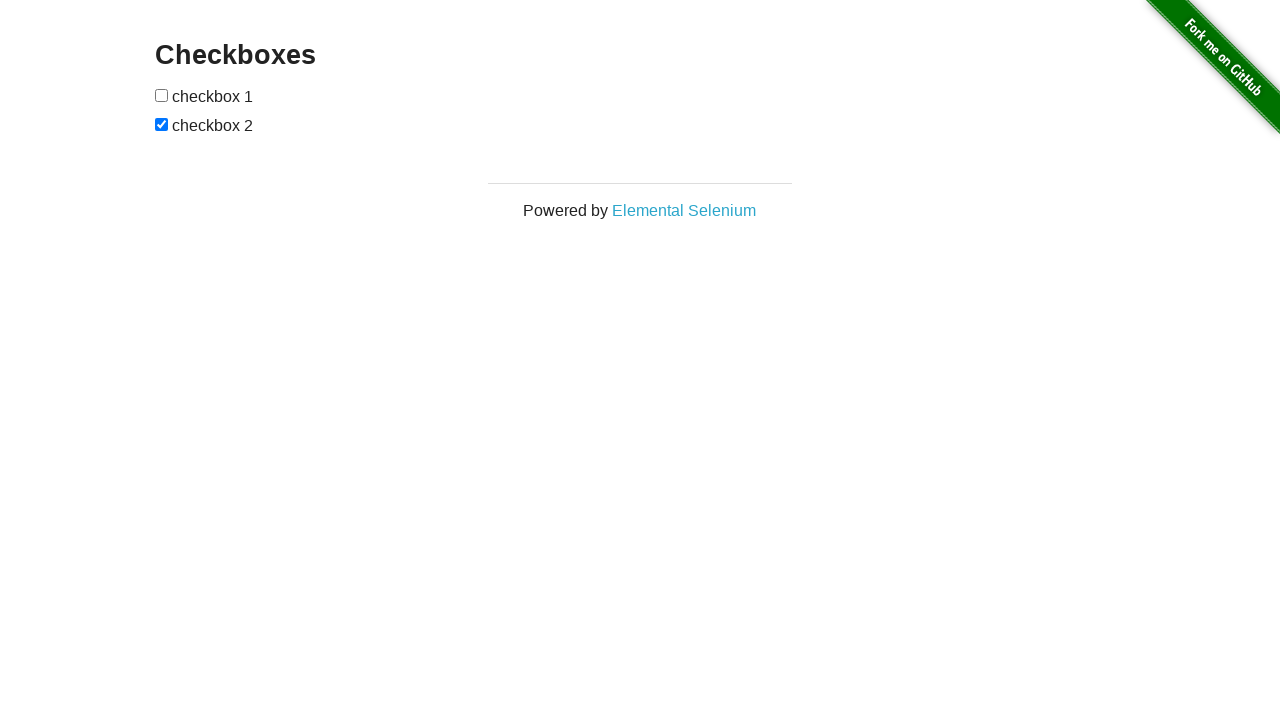

Located second checkbox element
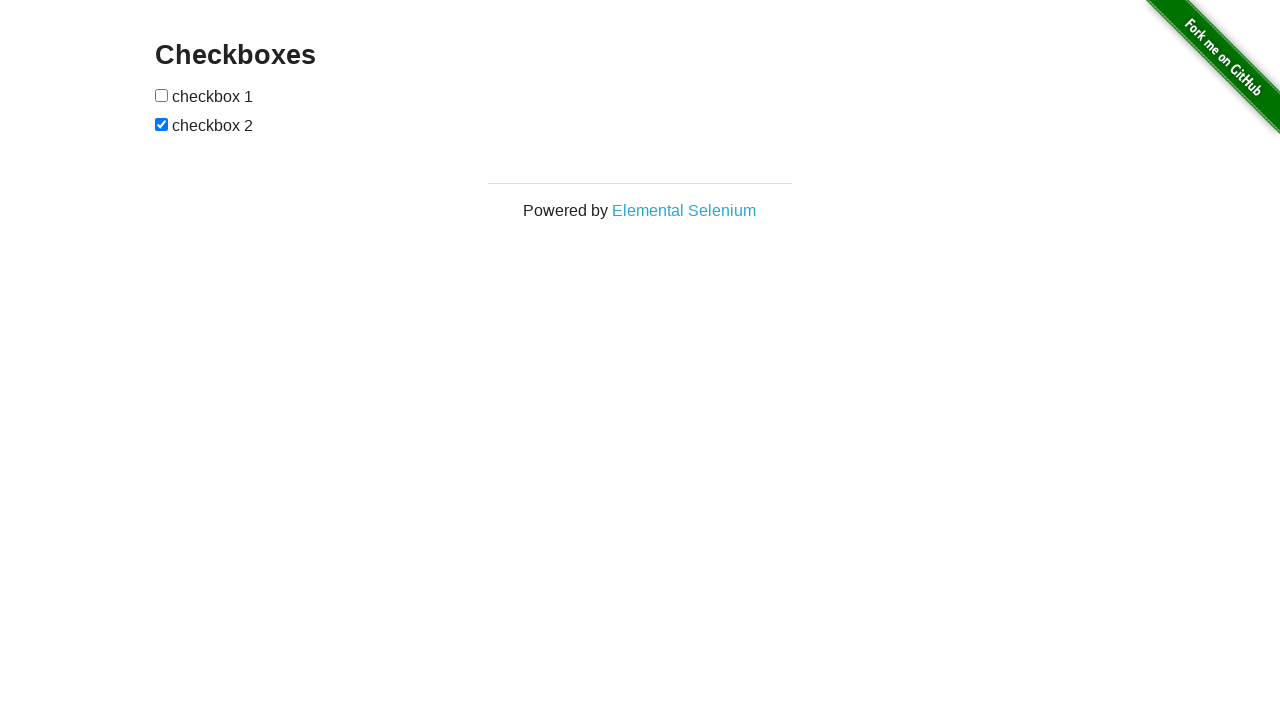

Checked initial state of first checkbox: False
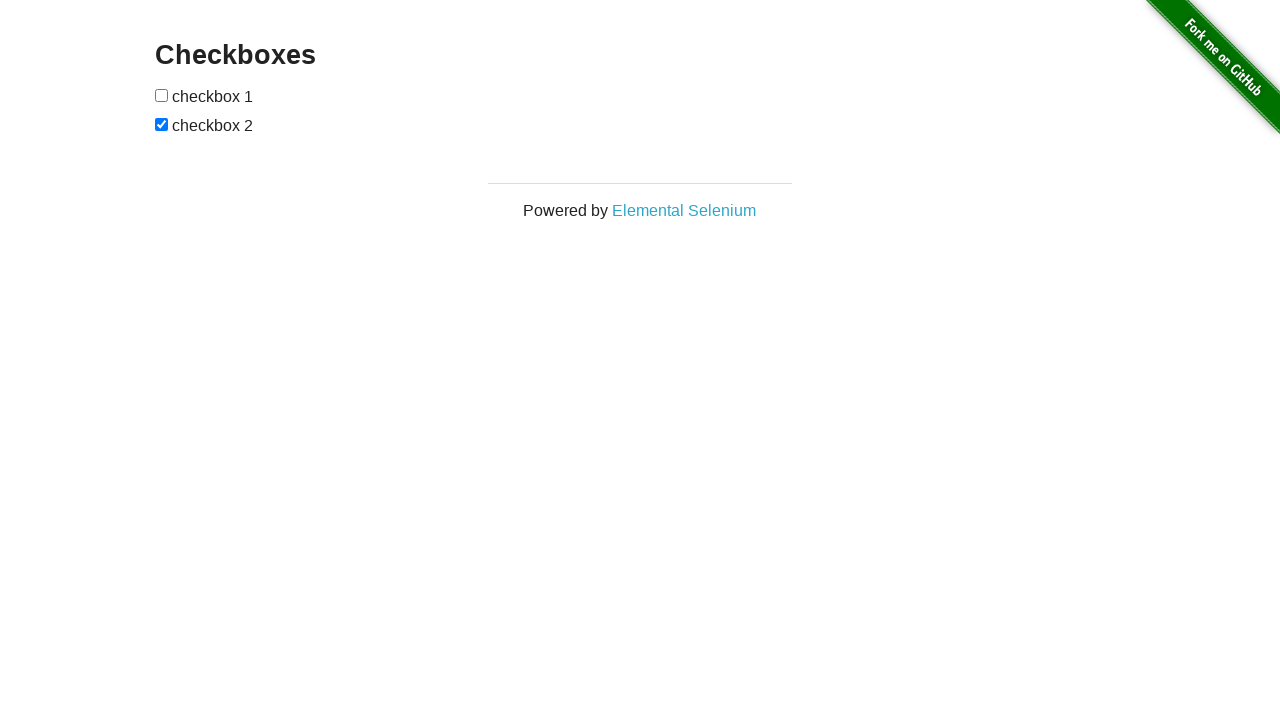

Checked initial state of second checkbox: True
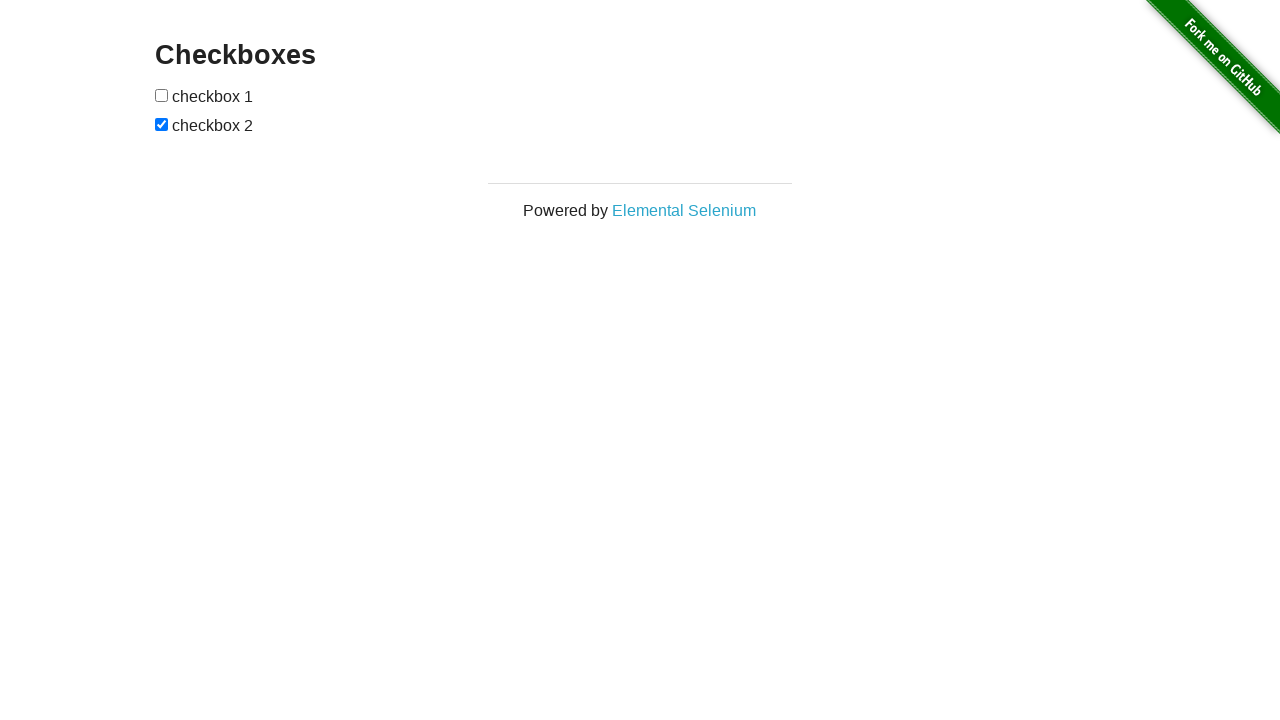

Clicked first checkbox to toggle its state at (162, 95) on xpath=//form[@id='checkboxes']/input[1]
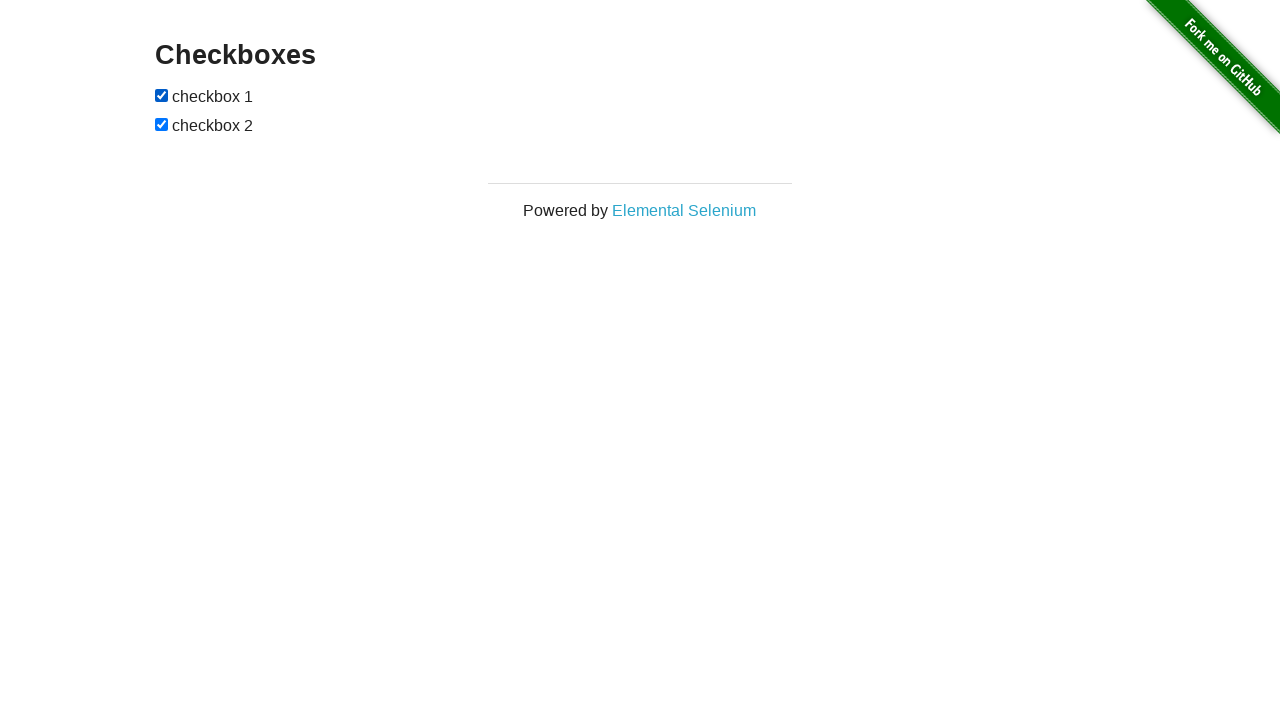

Verified first checkbox is now checked
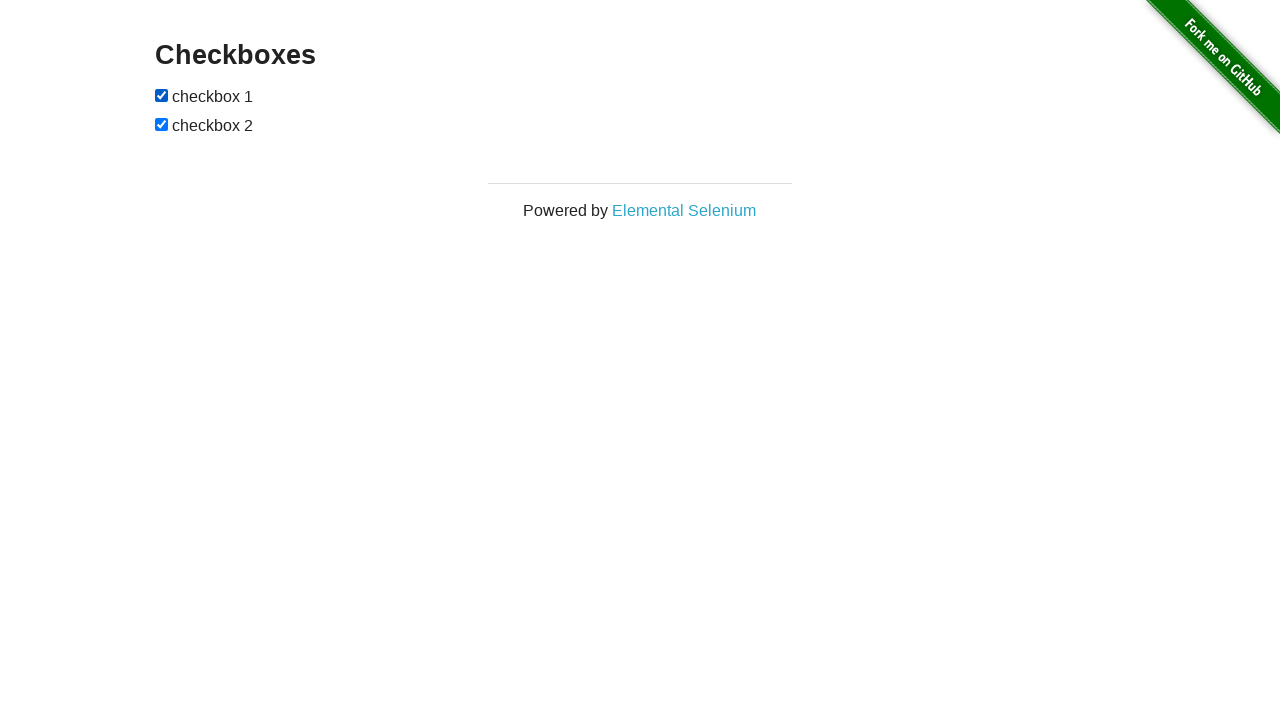

Clicked second checkbox to toggle its state at (162, 124) on xpath=//form[@id='checkboxes']/input[2]
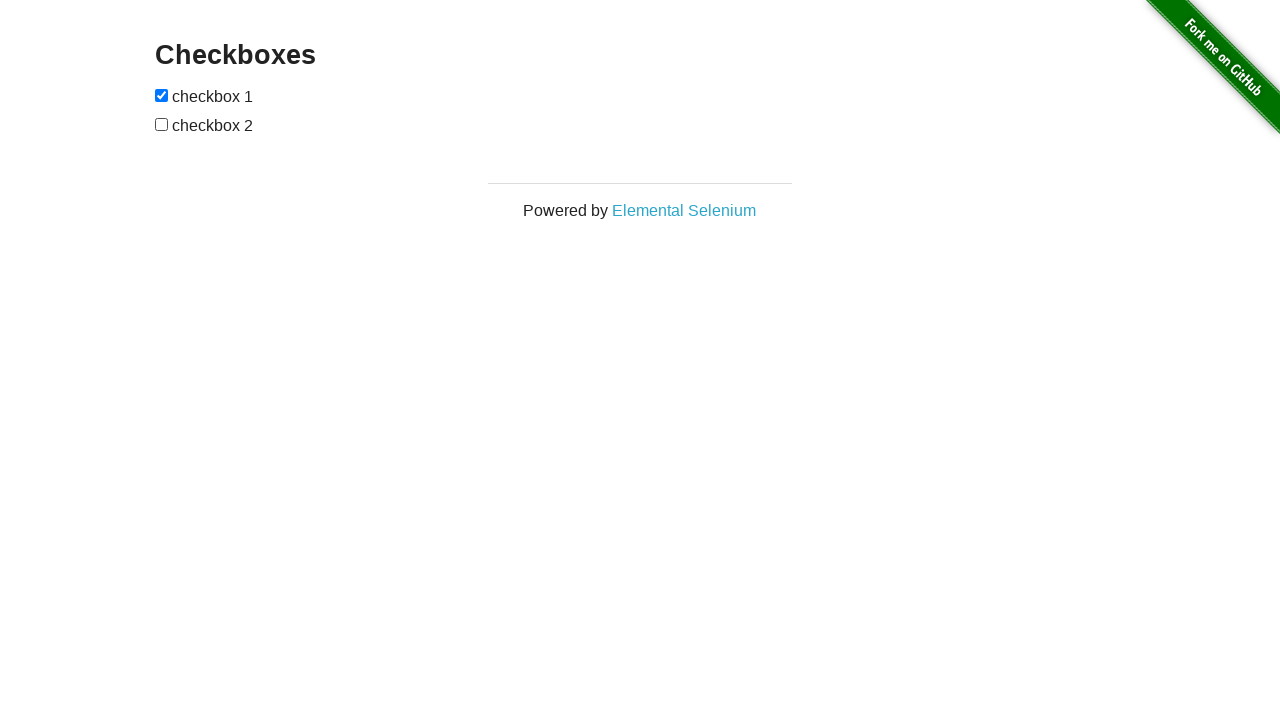

Verified second checkbox is now unchecked
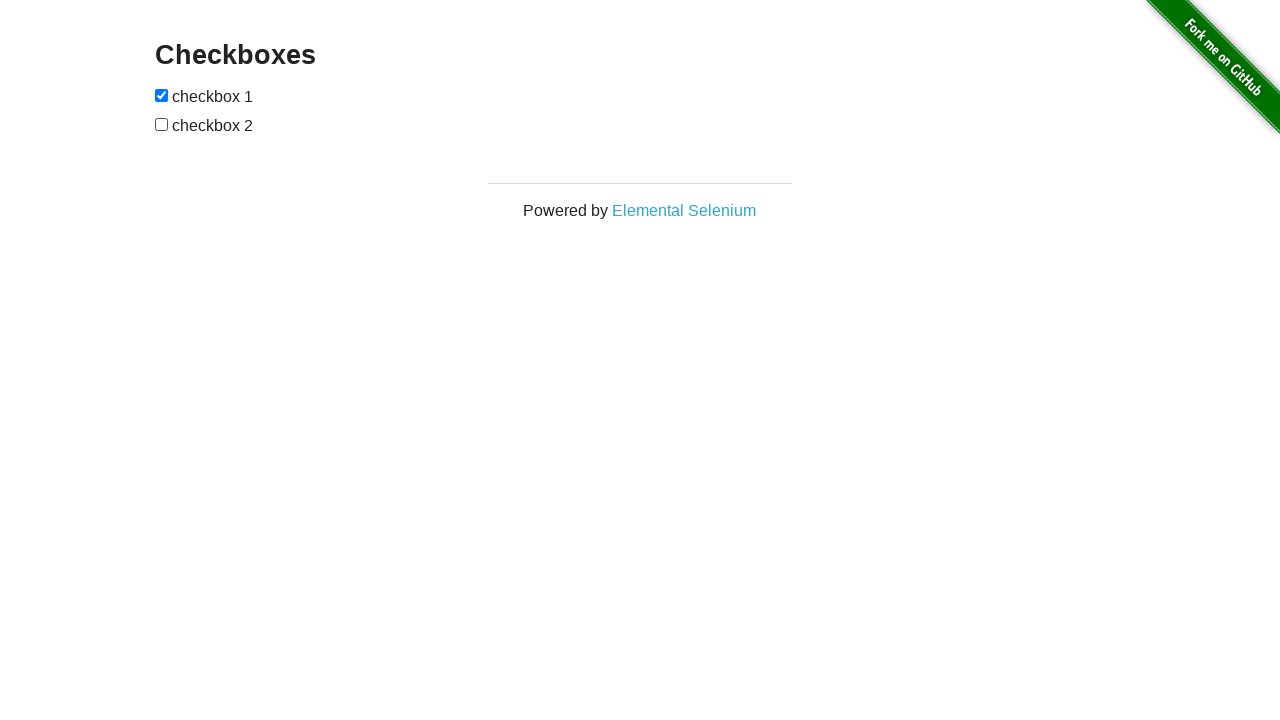

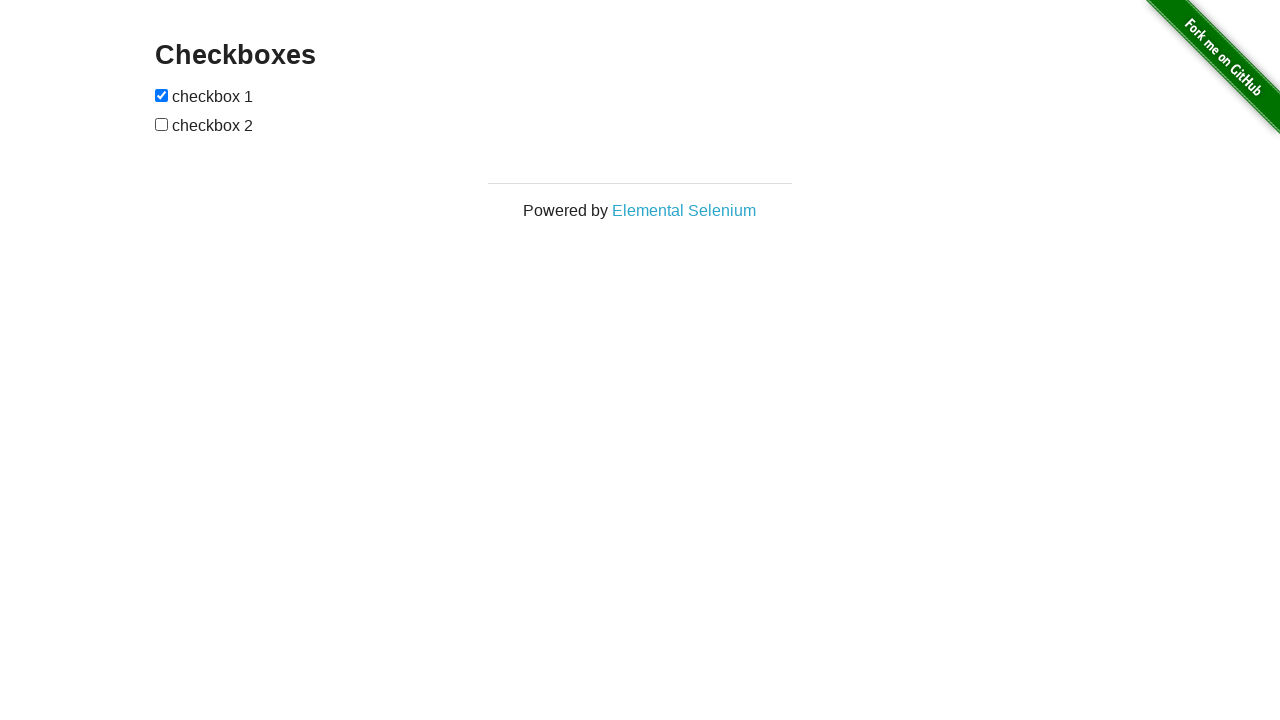